Tests that a message form can be successfully submitted with name, email, and content fields, then verifies the success message and message count are displayed correctly.

Starting URL: https://certicon-testing.azurewebsites.net/

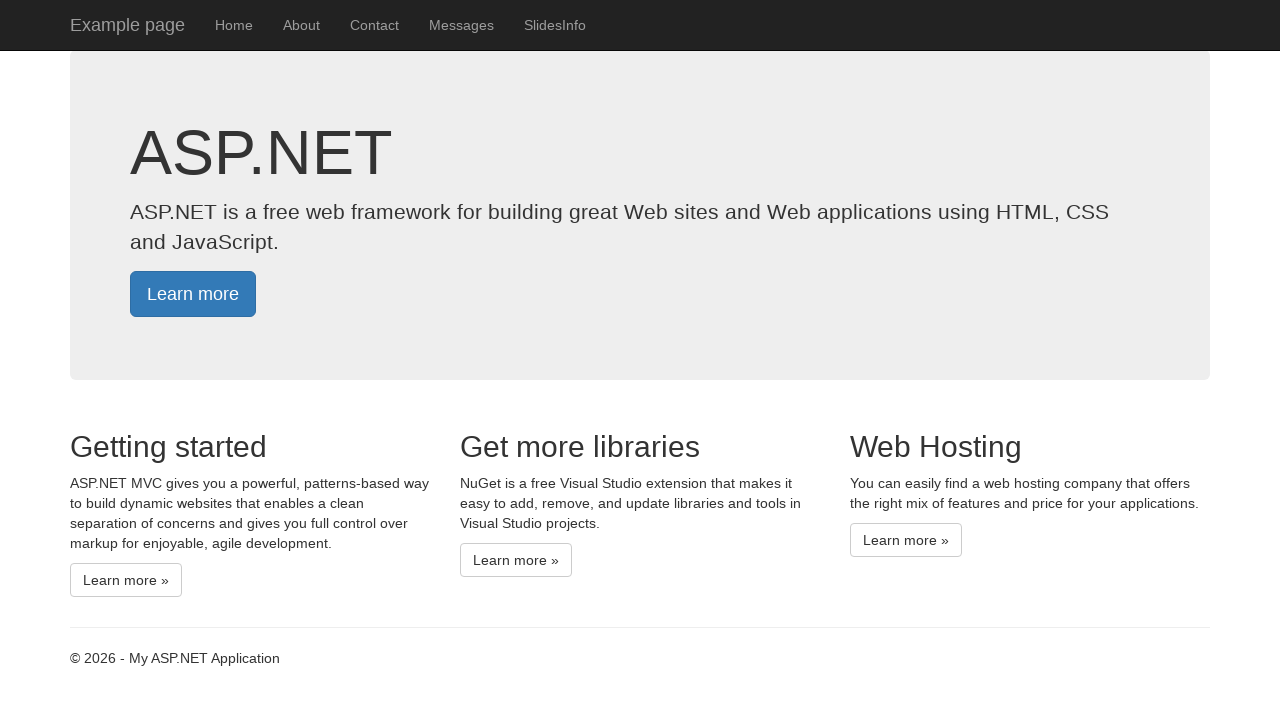

Clicked on Messages link to navigate to messages page at (462, 25) on text=Messages
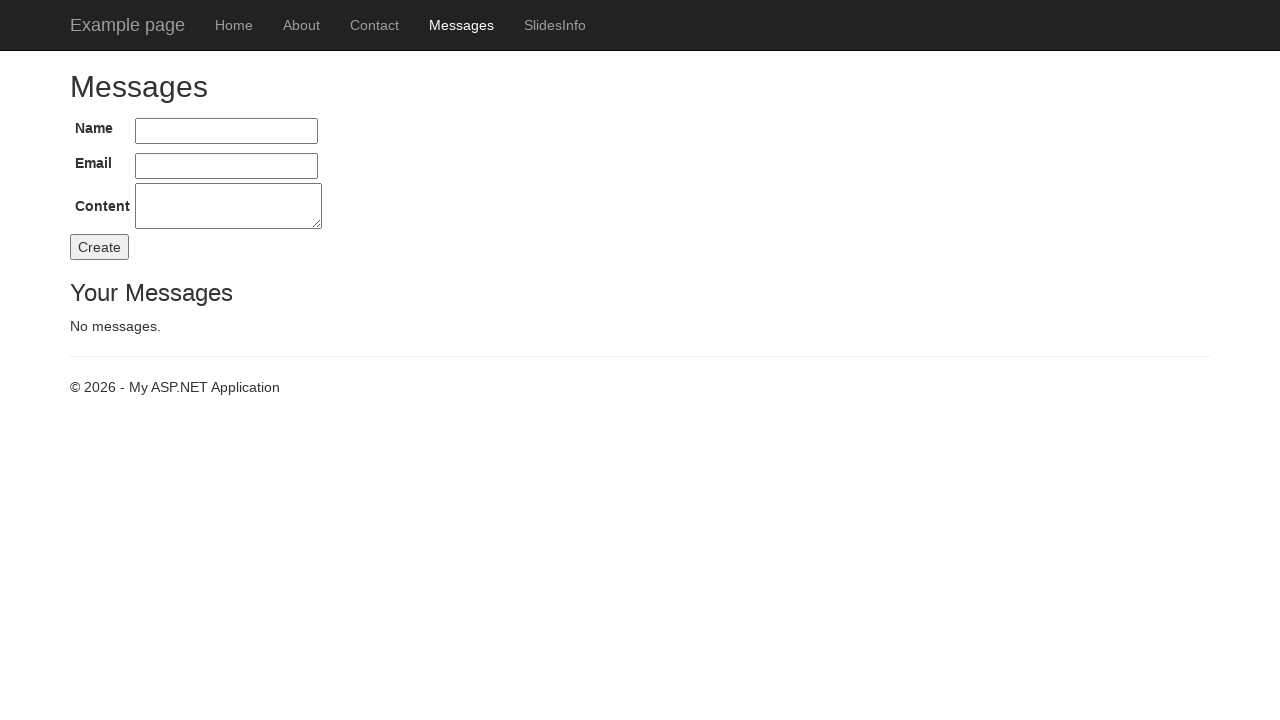

Filled Name field with 'Franta' on #Name
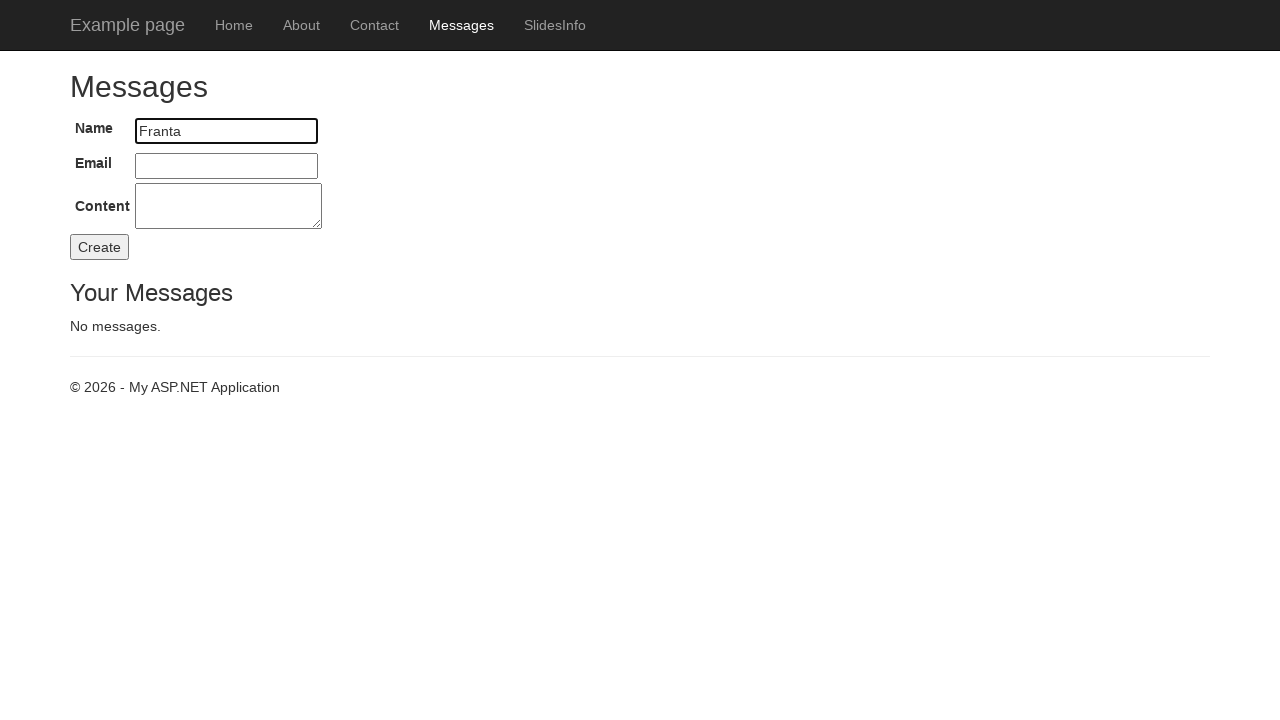

Filled Email field with 'Franta@voprsalek.cz' on #Email
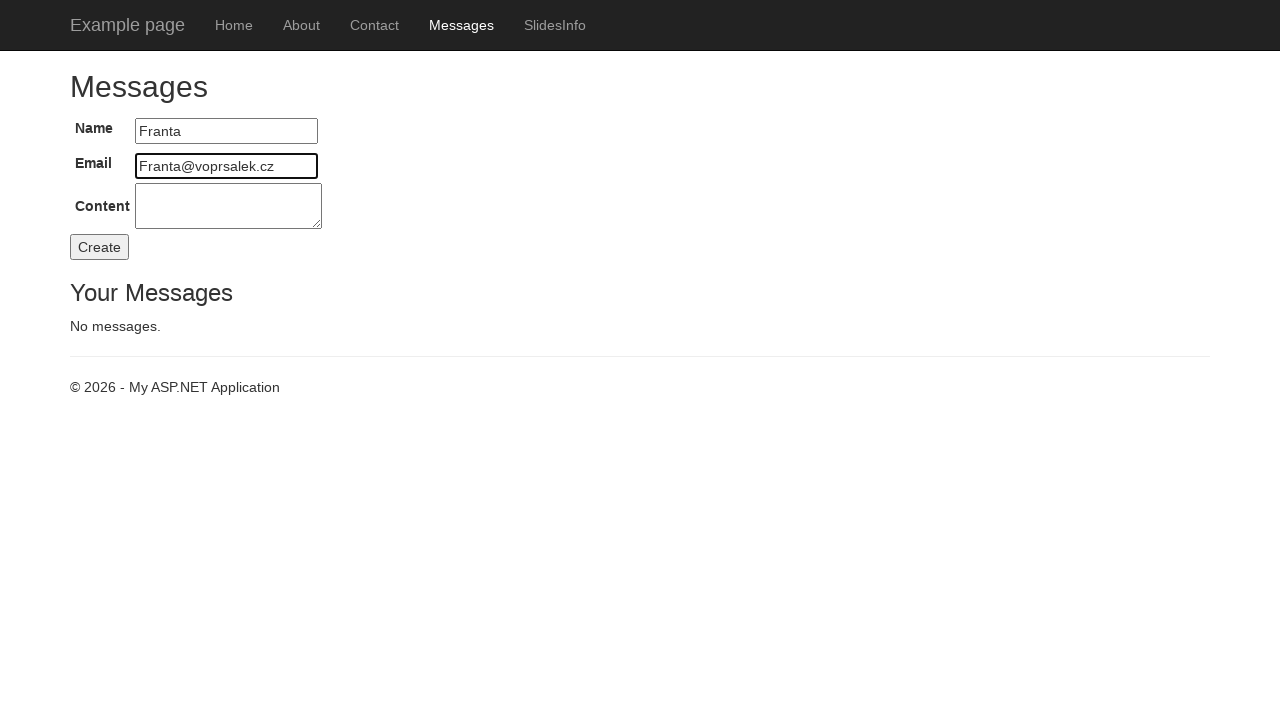

Filled Content field with 'Prvni zprava' on #Content
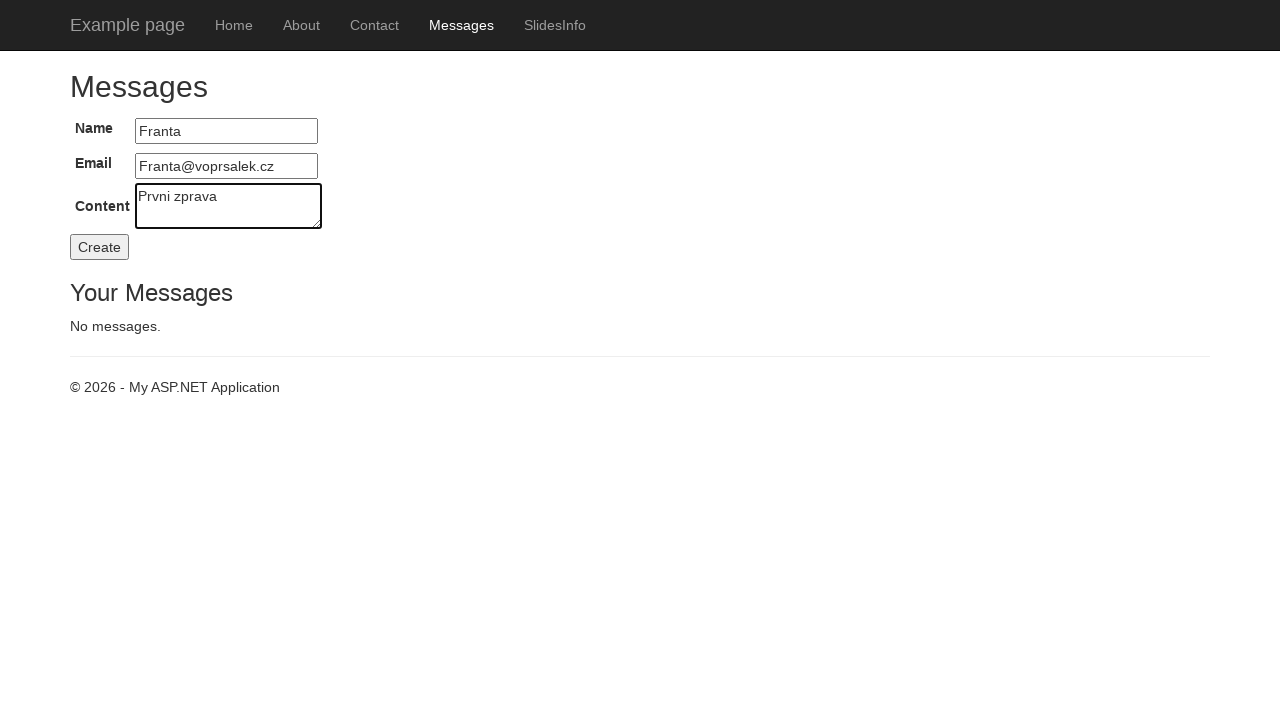

Clicked submit button to create message at (100, 247) on #buttonCreate
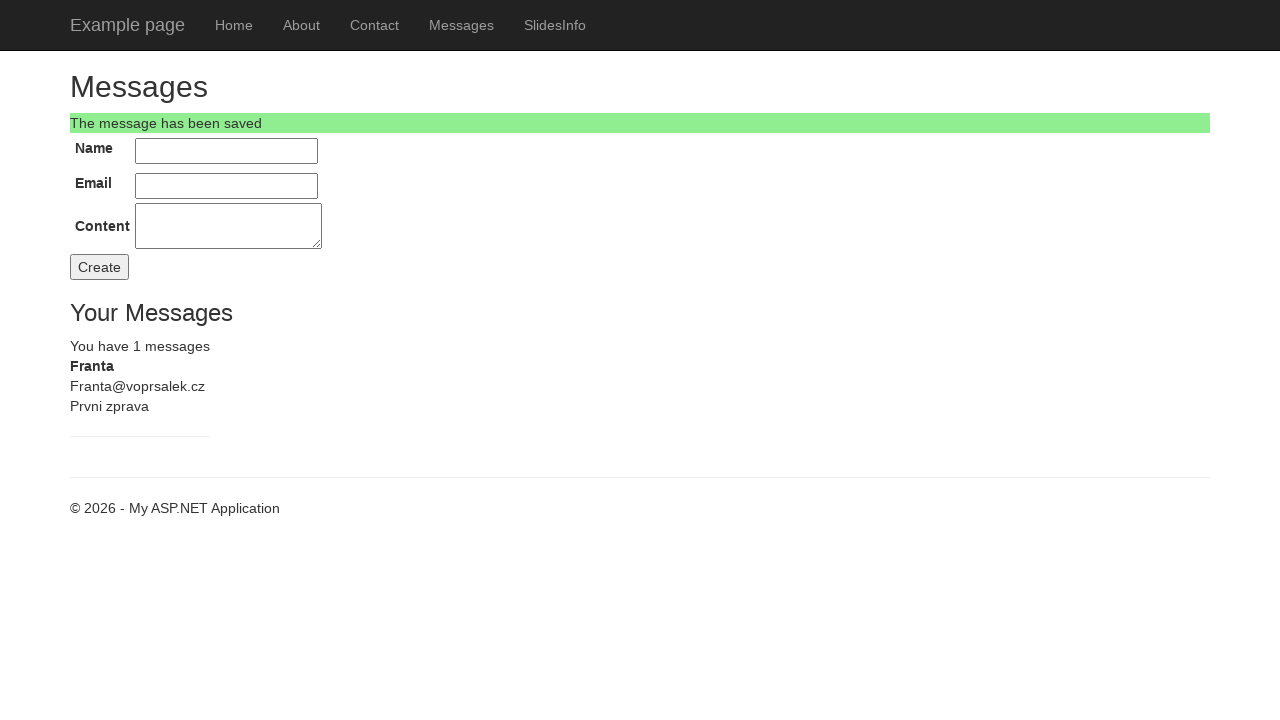

Message count element loaded
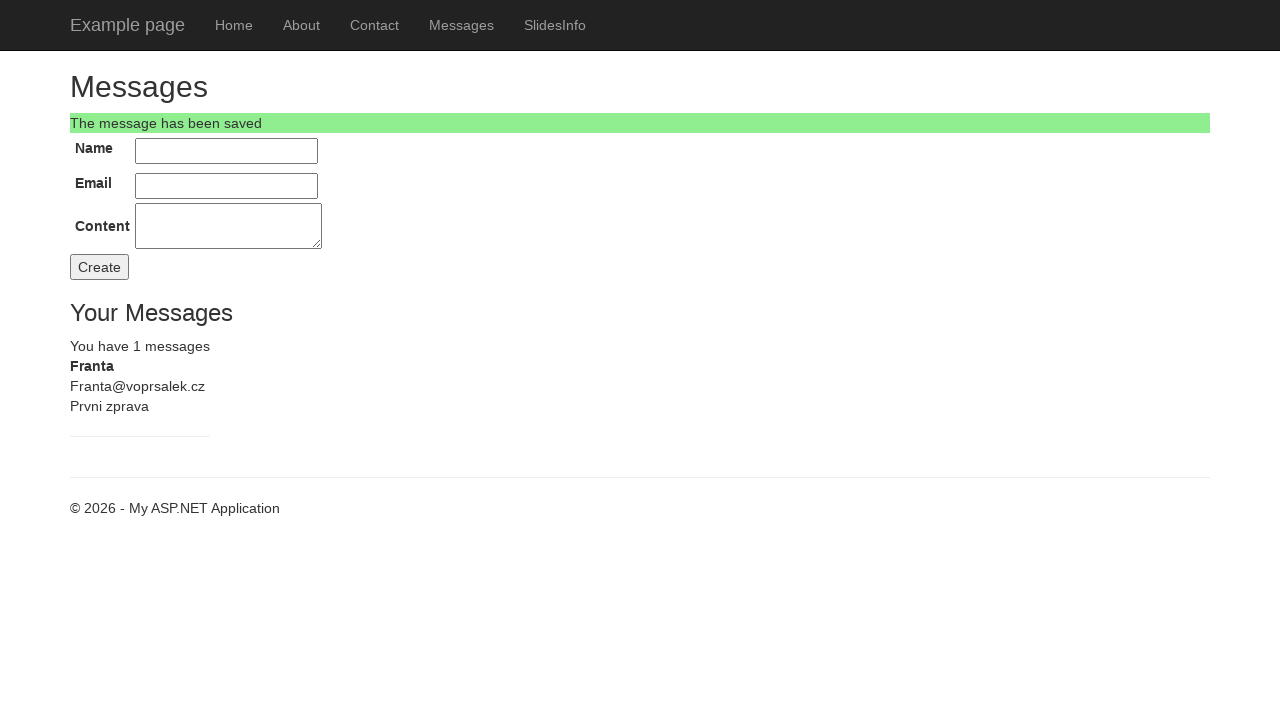

Success message element loaded and verified
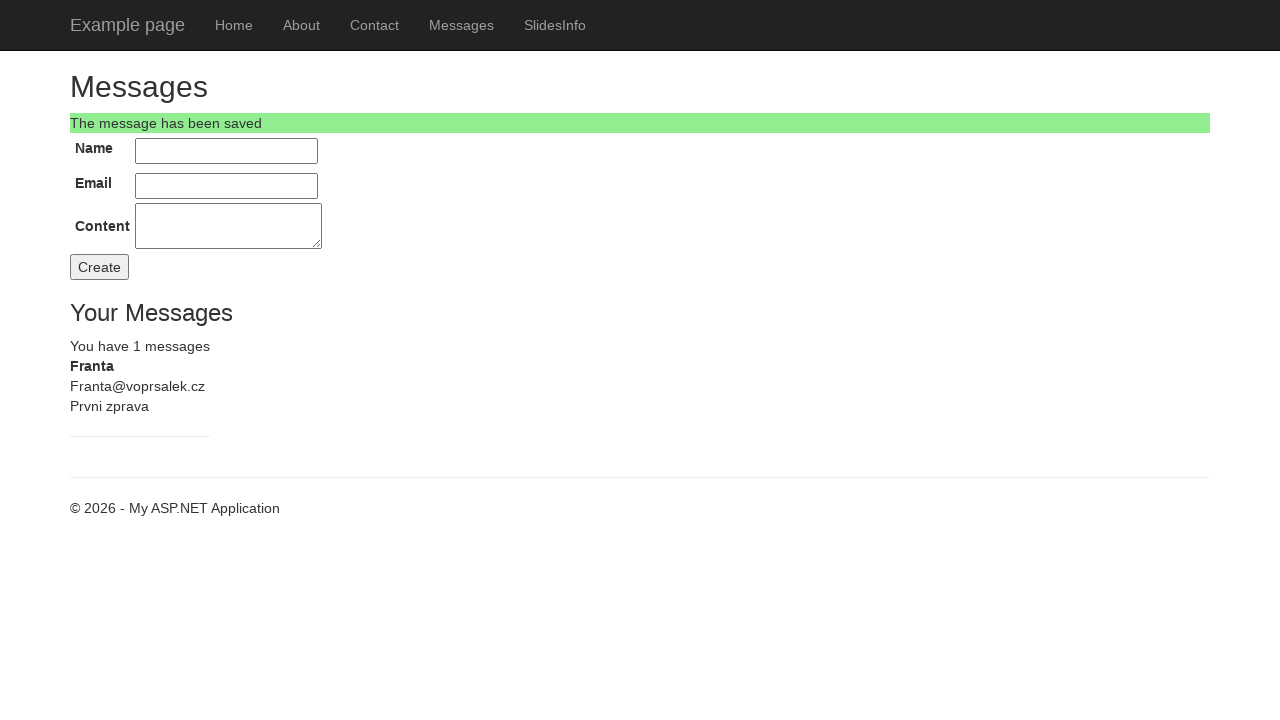

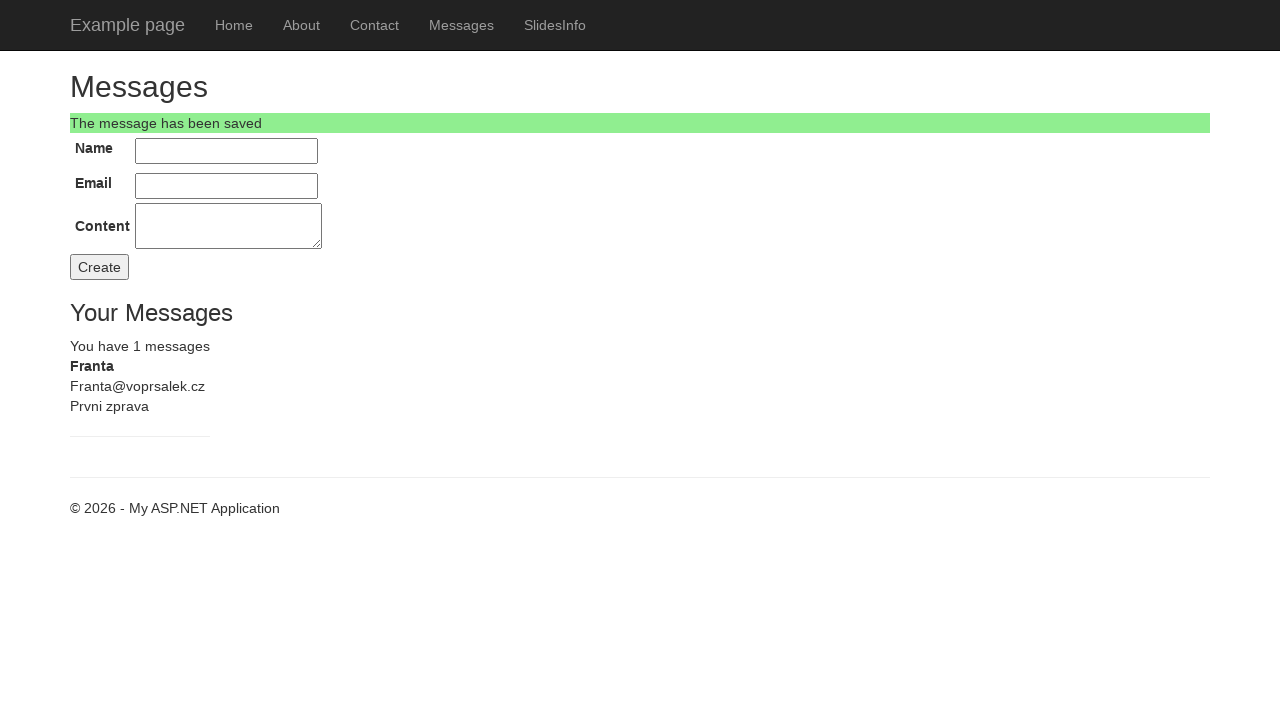